Blocks CSS and JS resources via route interception, then navigates to Playwright site

Starting URL: https://playwright.dev

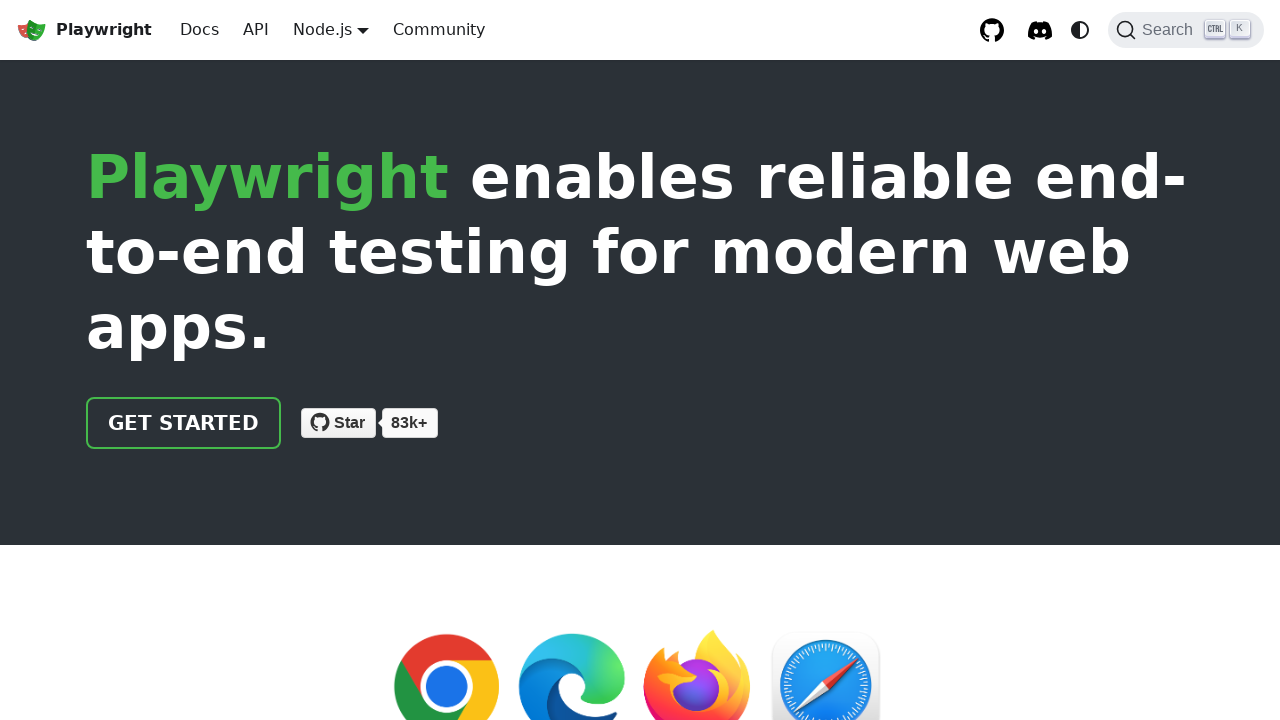

Set up route interception to block CSS resources
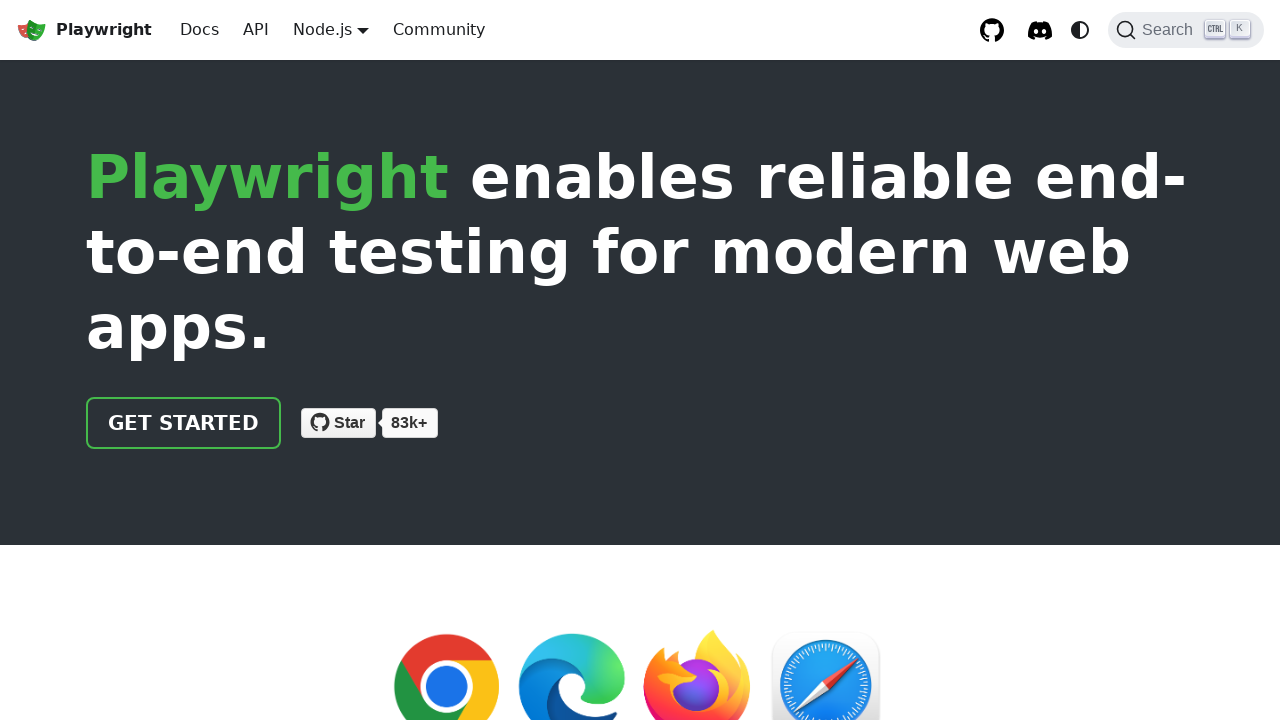

Set up route interception to block JavaScript resources
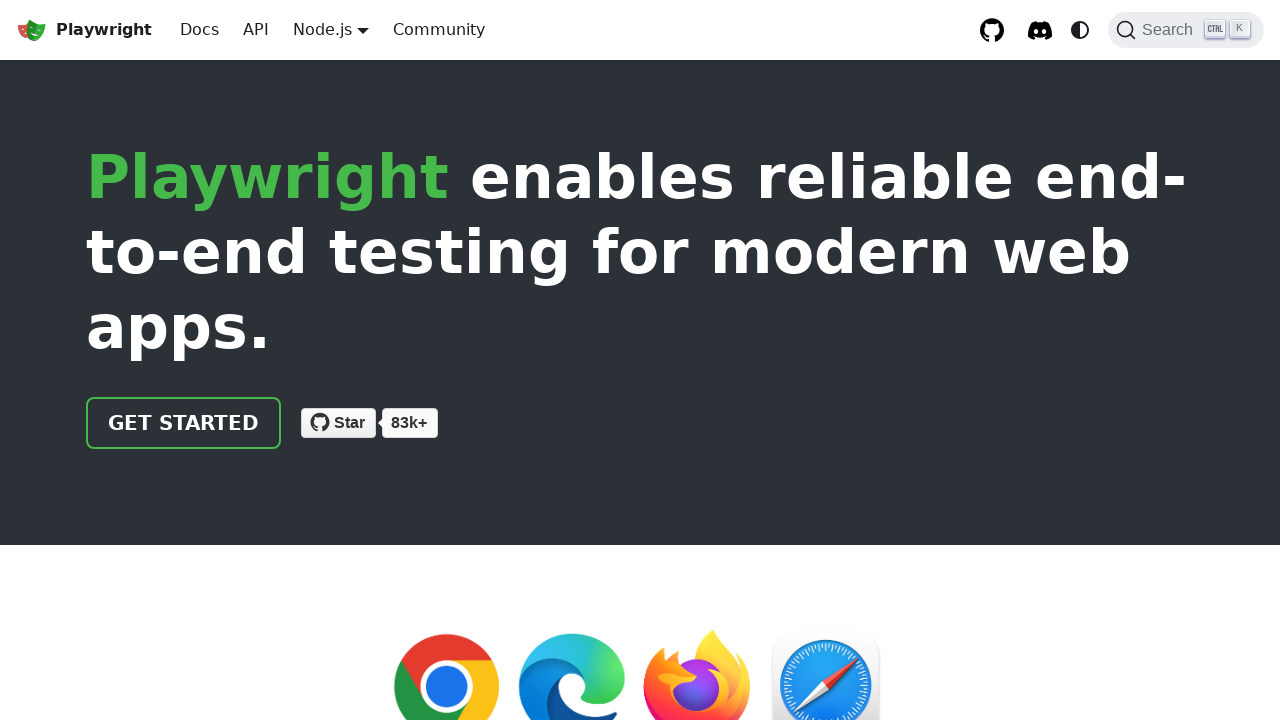

Reloaded Playwright site with CSS and JS resources blocked
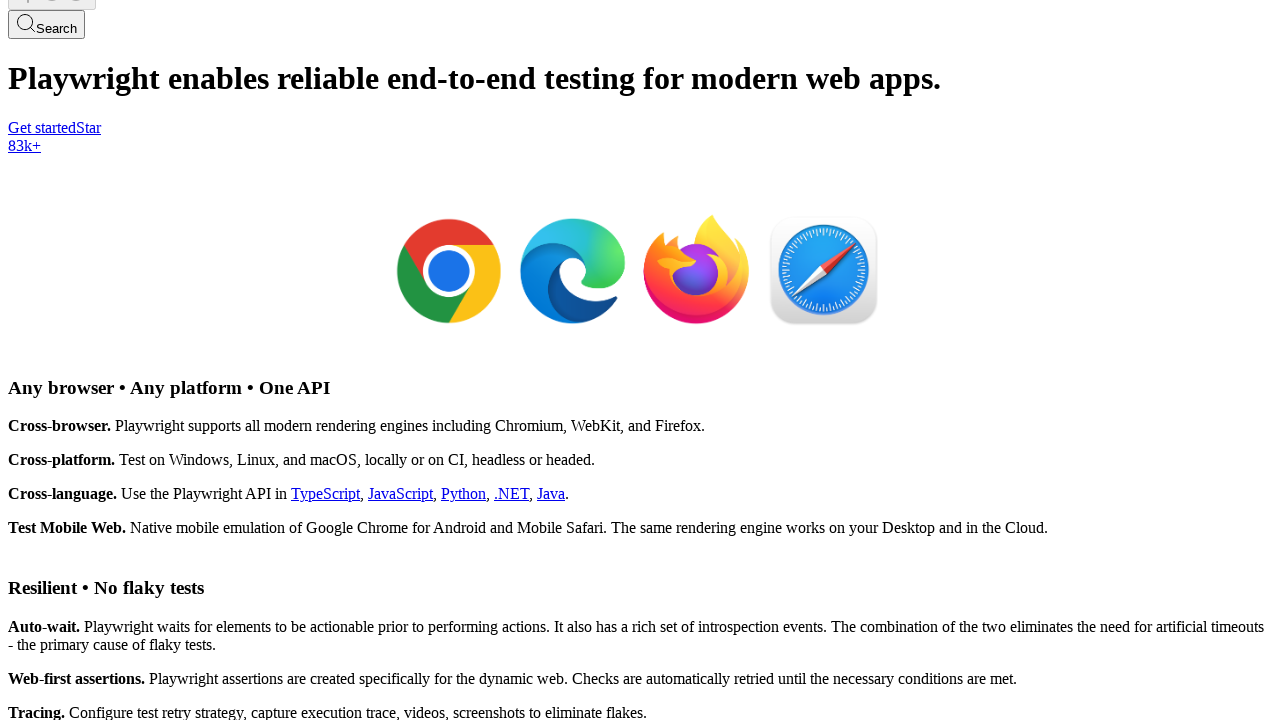

Retrieved hero title text from page
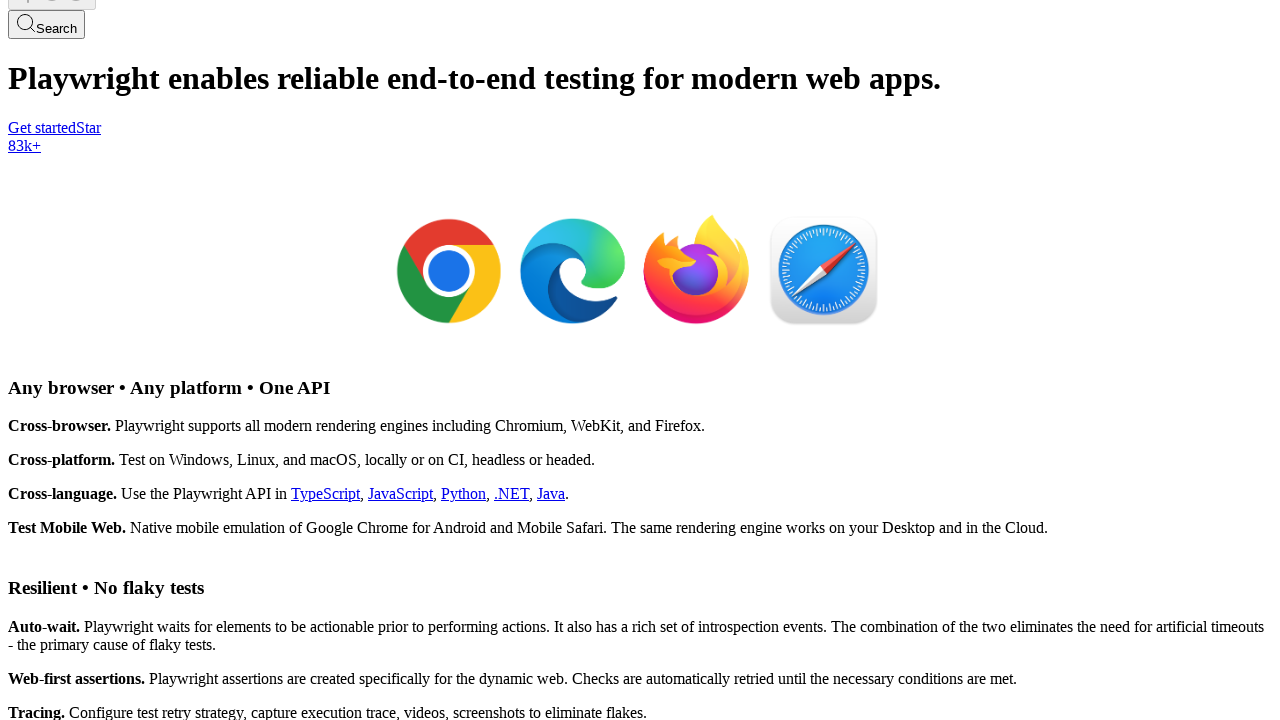

Verified hero title text is not empty
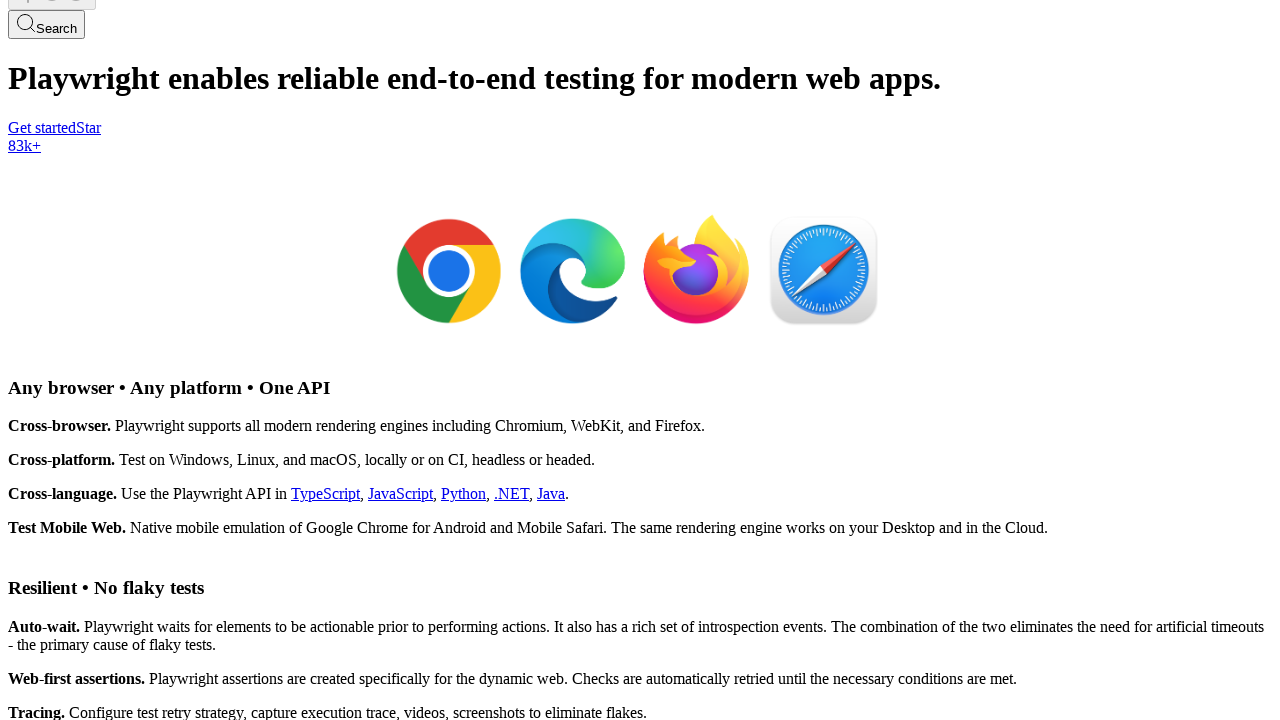

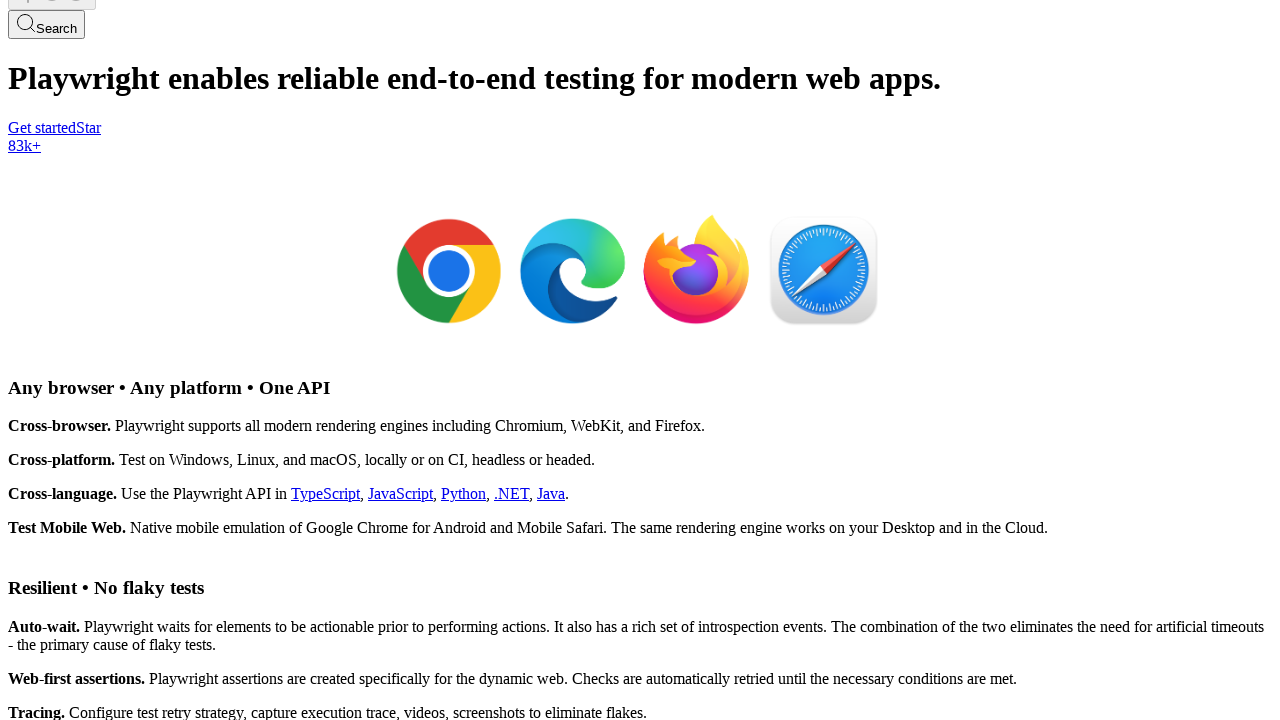